Tests the timer alert functionality by clicking a button that triggers a delayed JavaScript alert, then accepts the alert when it appears

Starting URL: https://demoqa.com/alerts

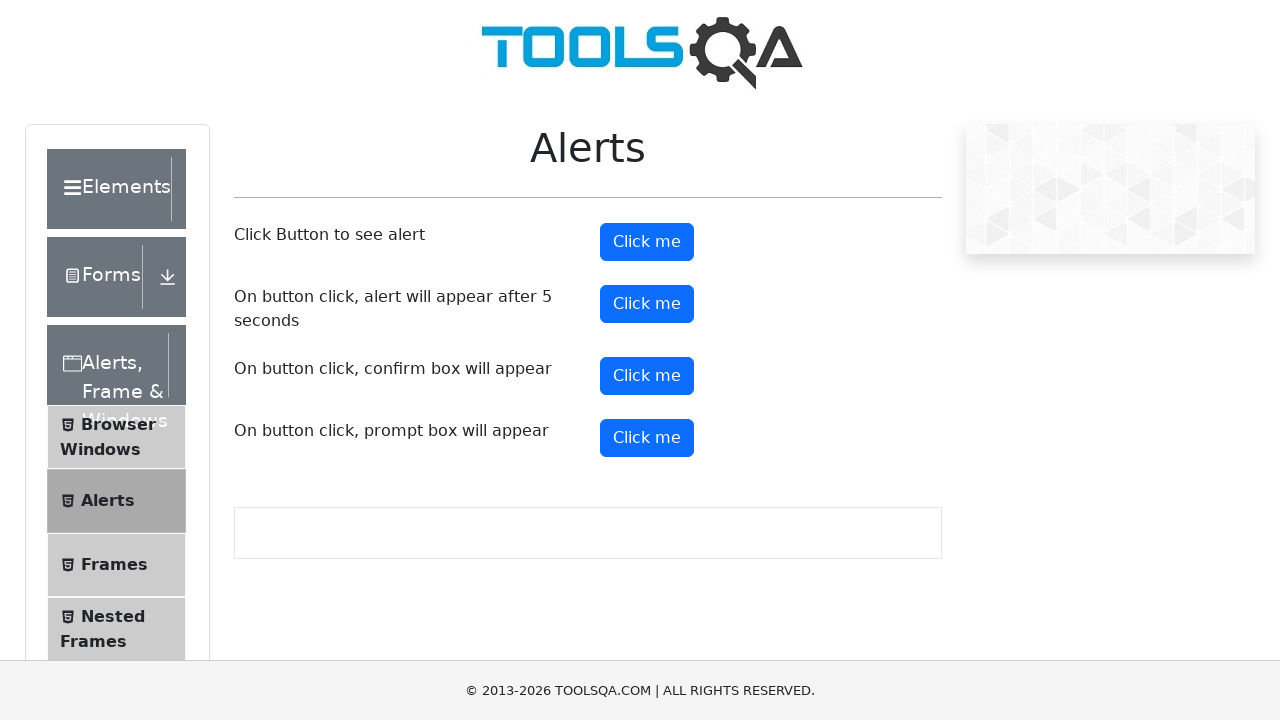

Clicked the timer alert button to trigger delayed alert at (647, 304) on #timerAlertButton
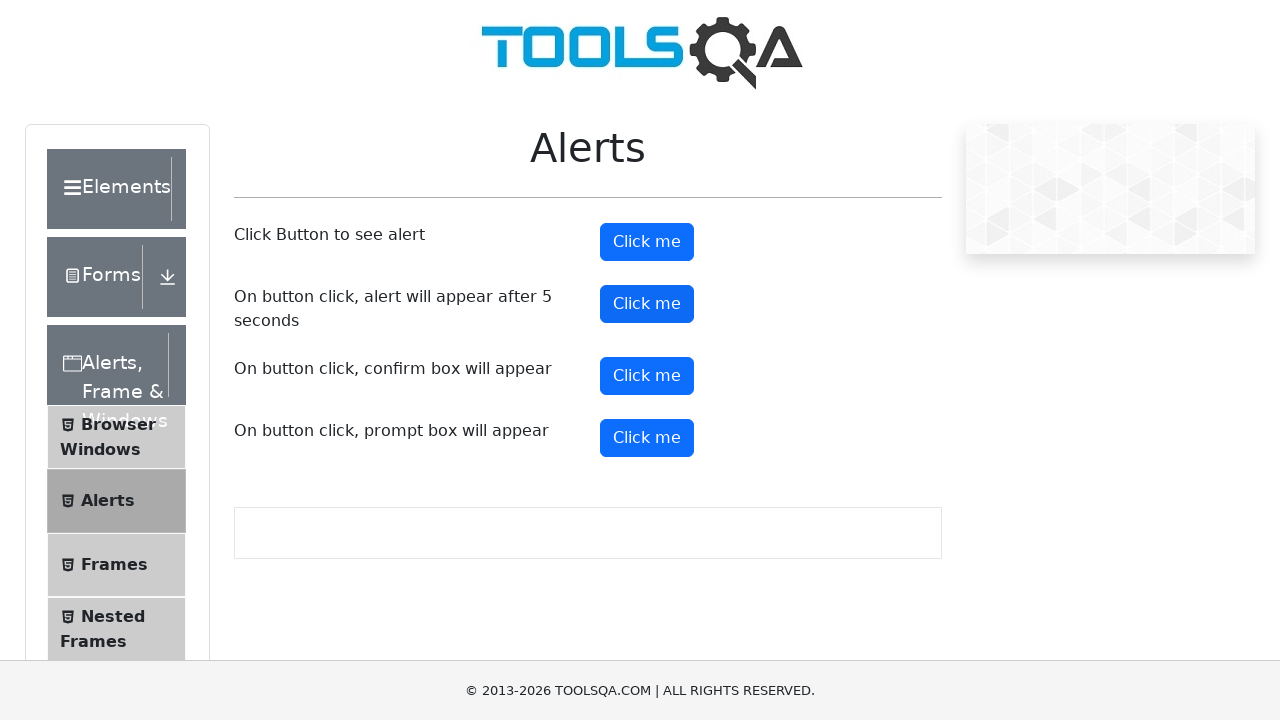

Set up dialog handler to accept alerts
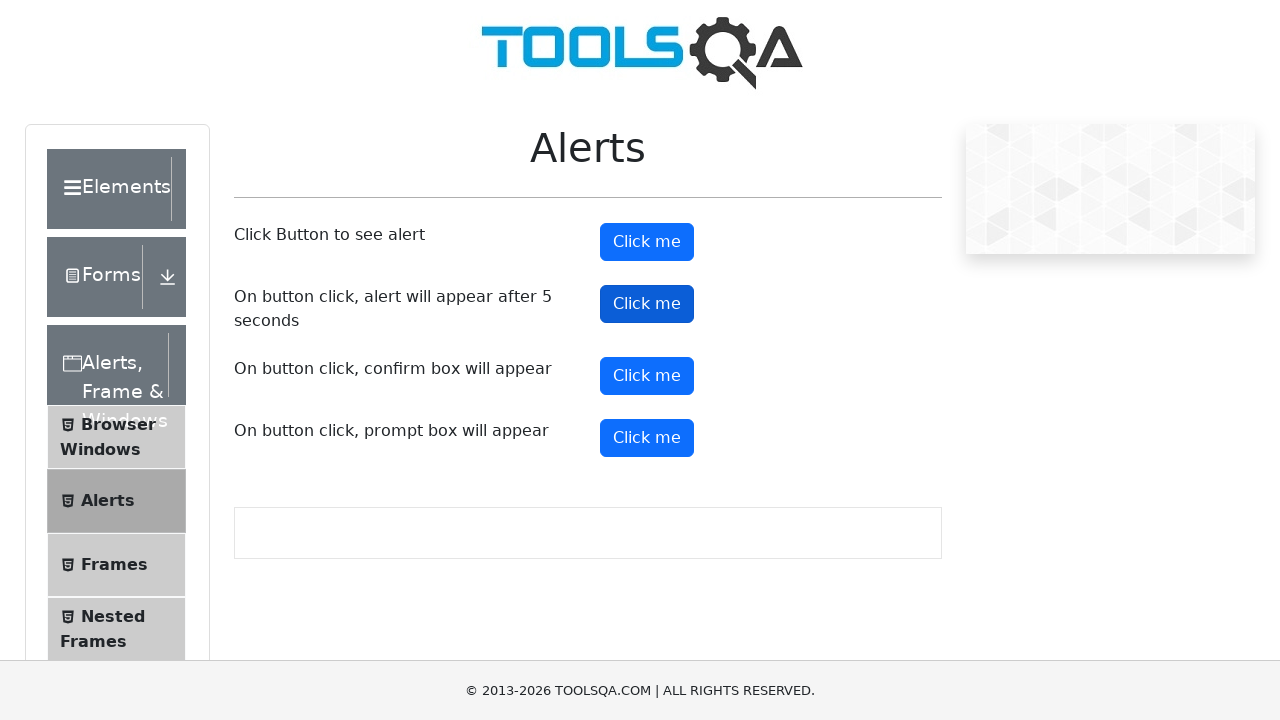

Waited 6 seconds for the timer alert to appear and be accepted
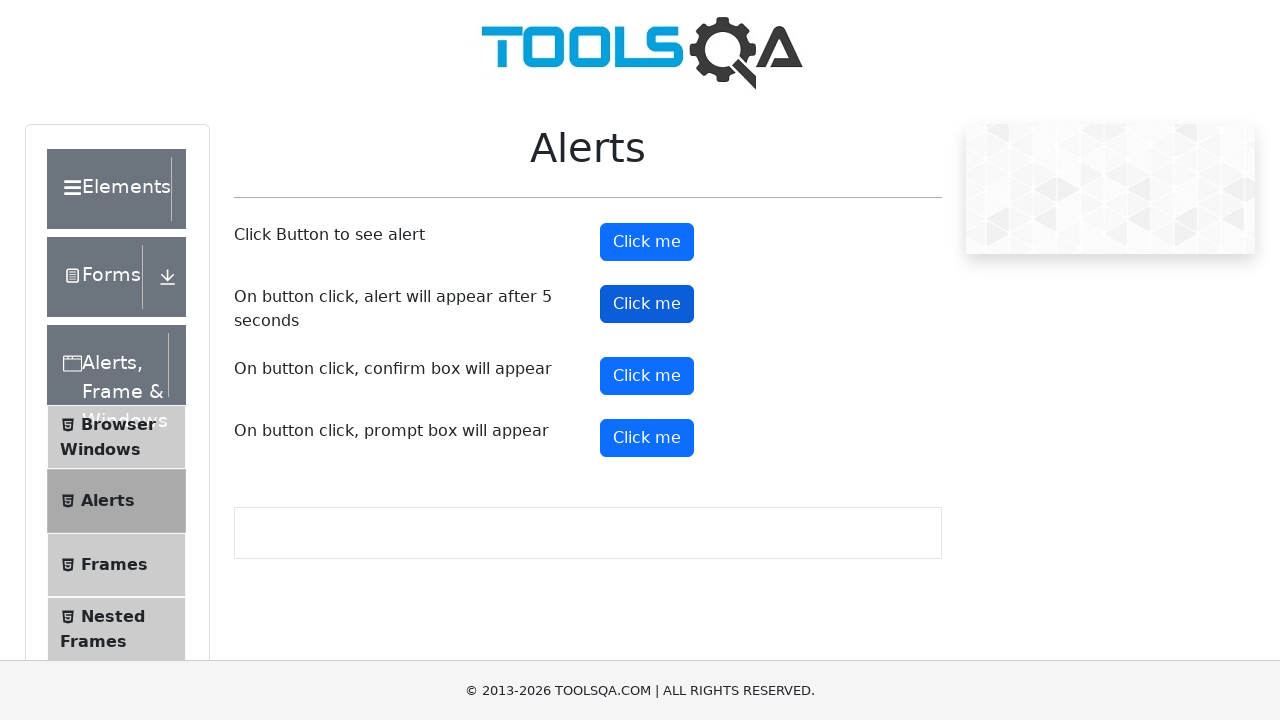

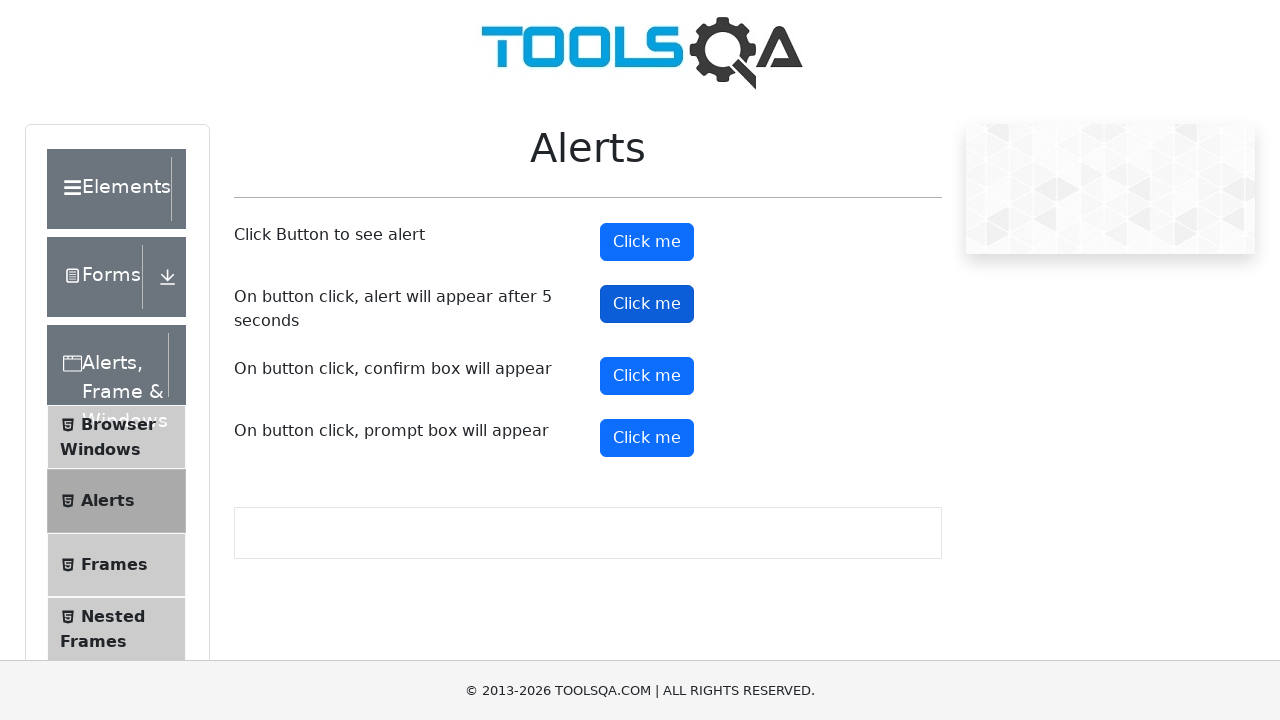